Tests checkbox handling on a registration form by first checking all unchecked checkboxes, then unchecking all checked checkboxes

Starting URL: https://testing-and-learning-hub.vercel.app/Selenium/pages/registration_form.html

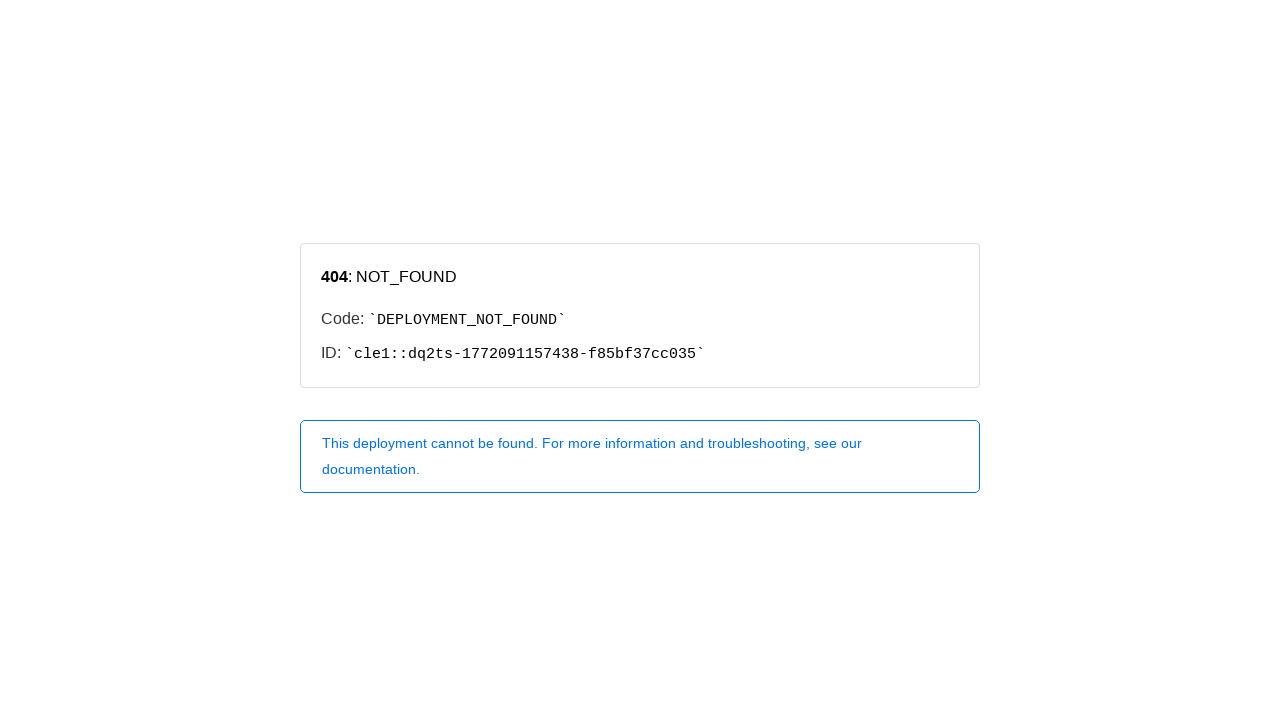

Navigated to registration form page
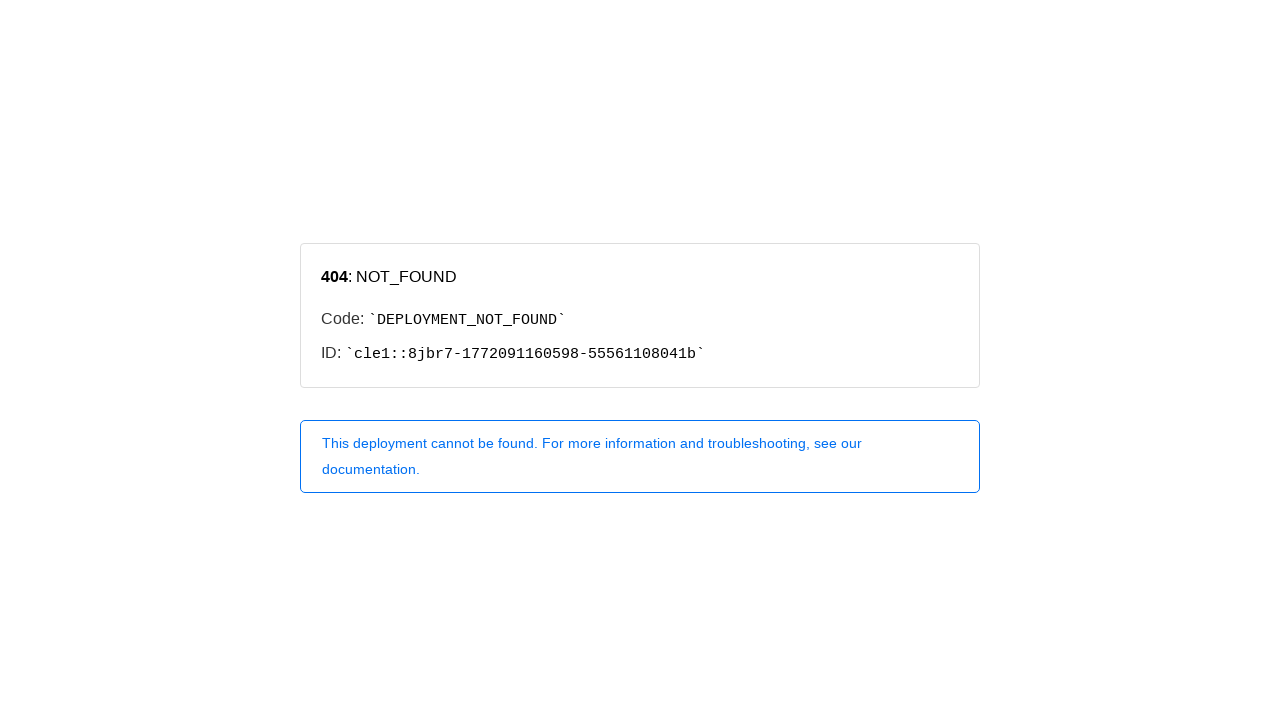

Located all checkboxes on the registration form
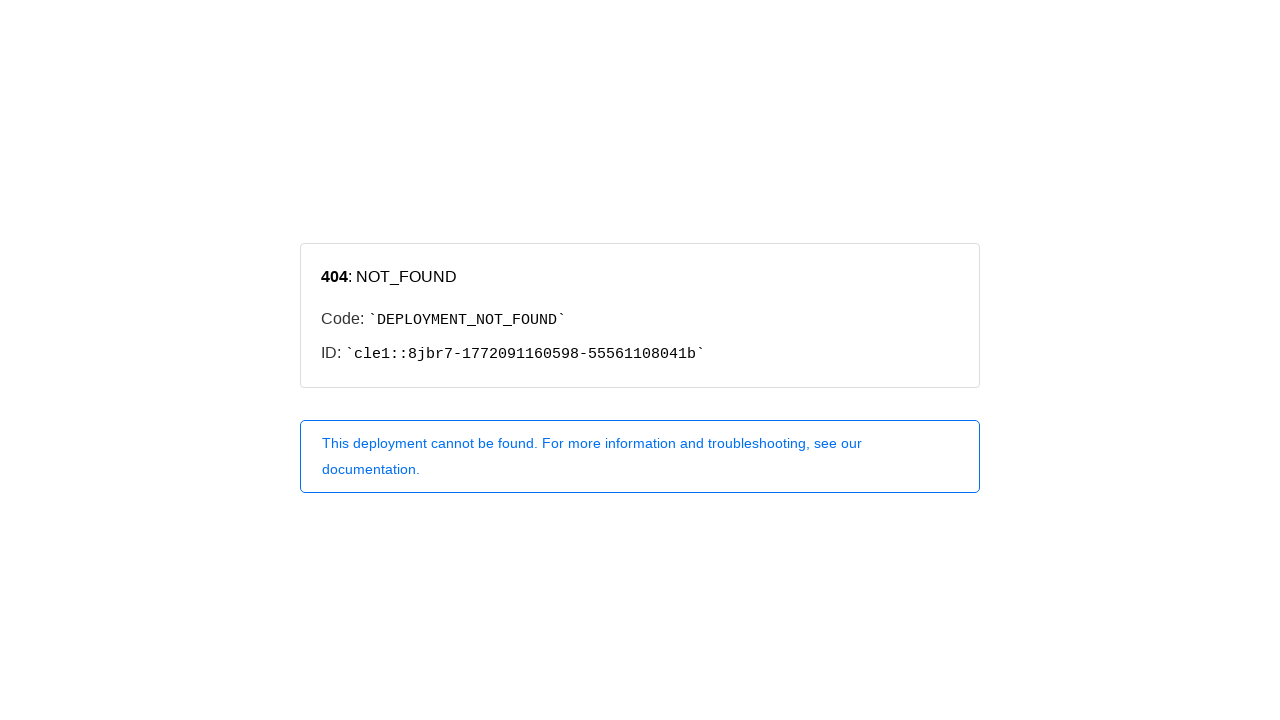

Waited 2 seconds before unchecking checkboxes
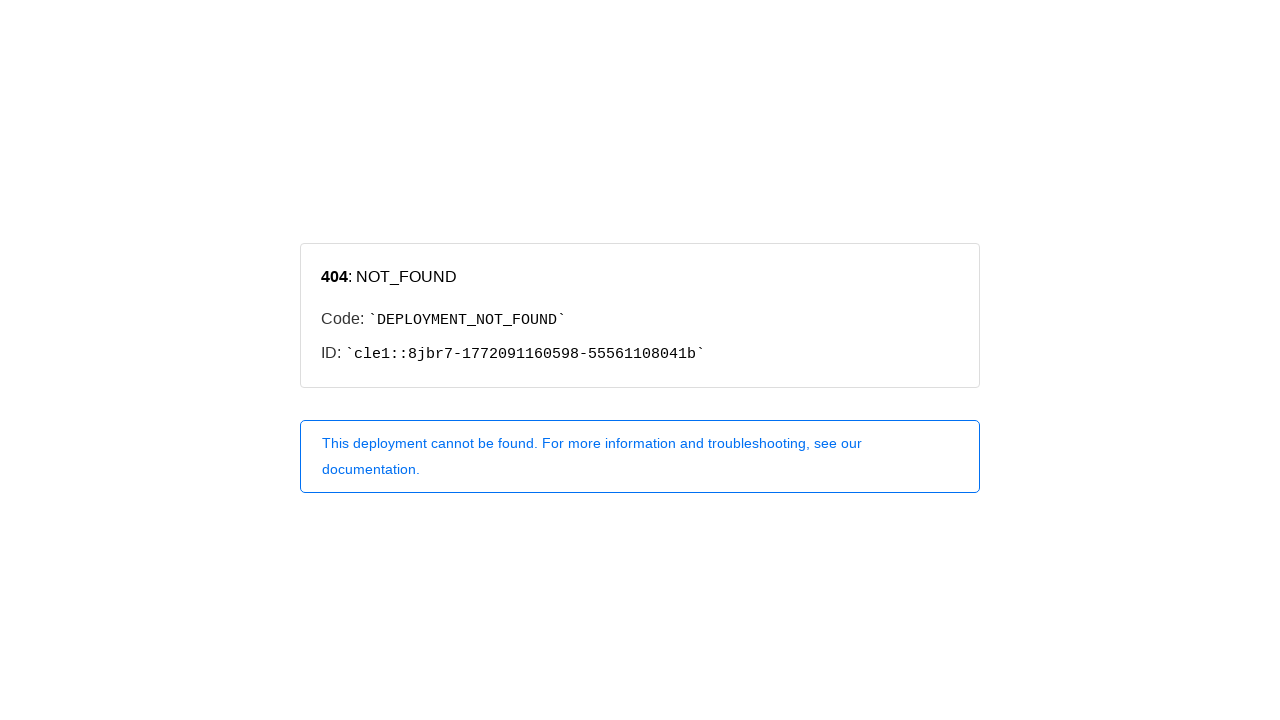

Waited 2 seconds after unchecking all checkboxes - test complete
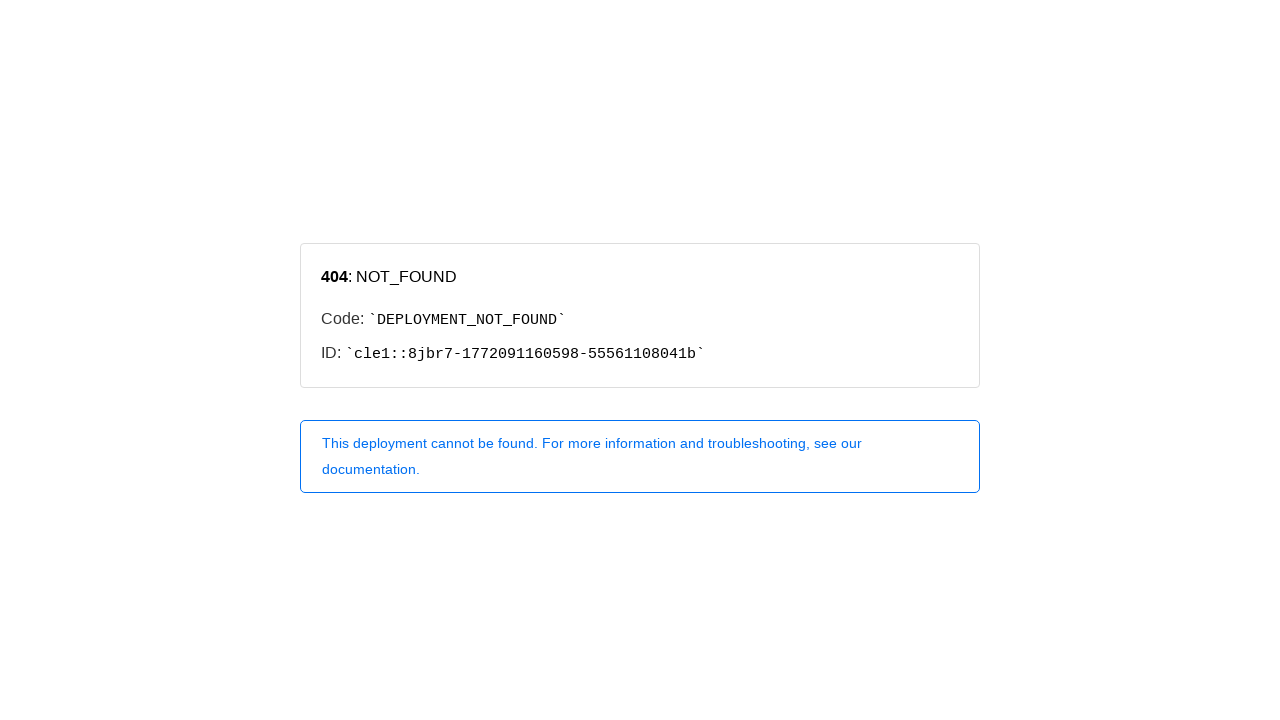

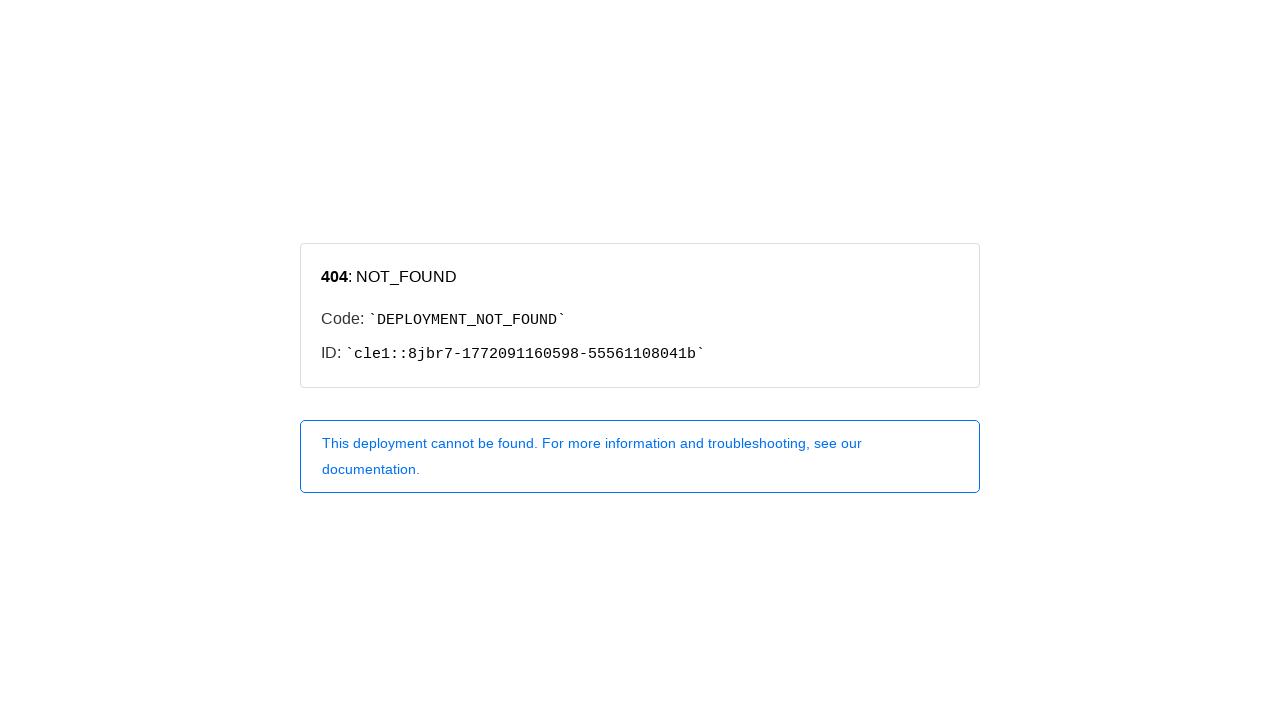